Tests calendar date picker functionality by clicking through year, month, and day selection to set a specific date (February 25, 2024), then verifies the selected values appear correctly in the input fields.

Starting URL: https://rahulshettyacademy.com/seleniumPractise/#/offers

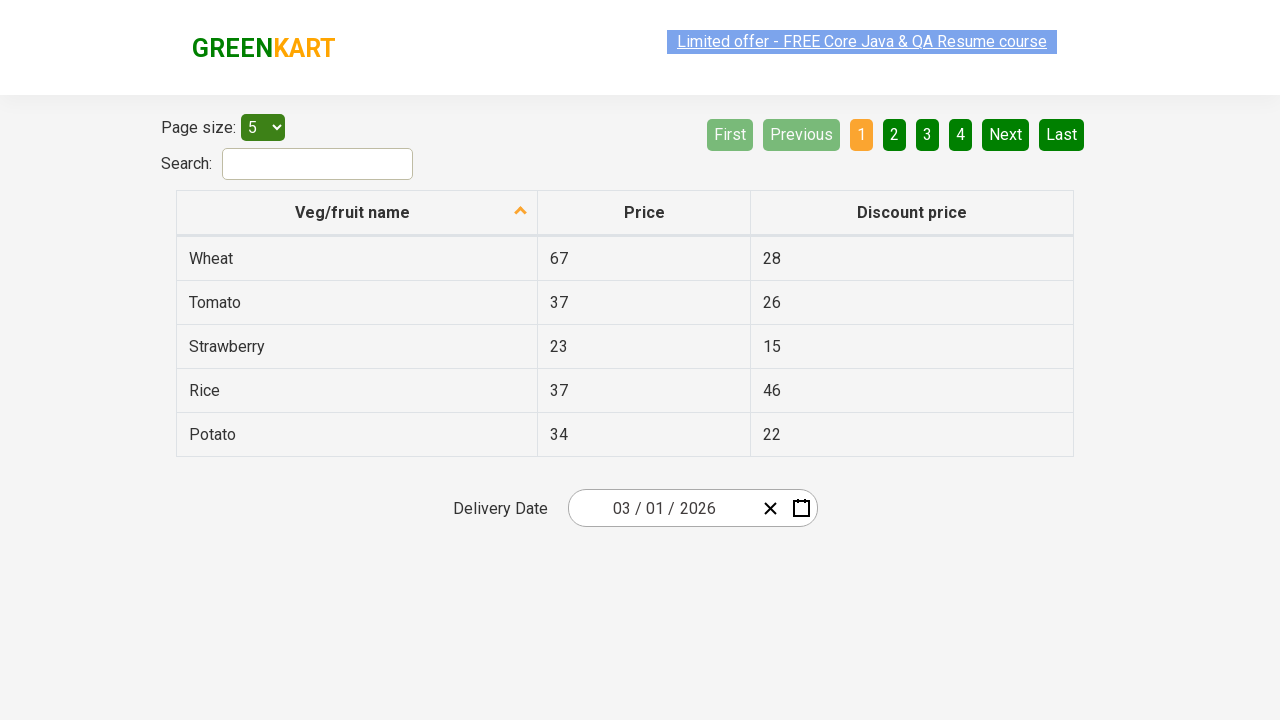

Clicked date picker input group to open calendar at (662, 508) on .react-date-picker__inputGroup
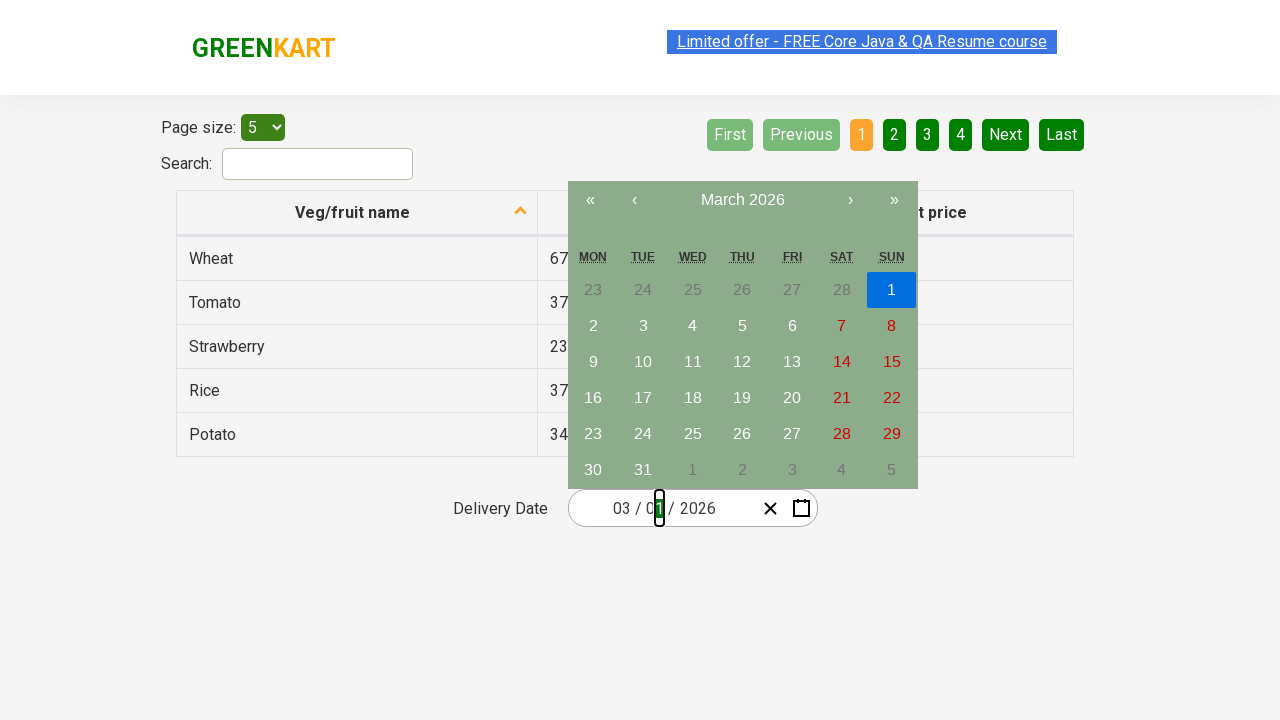

Clicked navigation label to navigate to month view at (742, 200) on .react-calendar__navigation__label
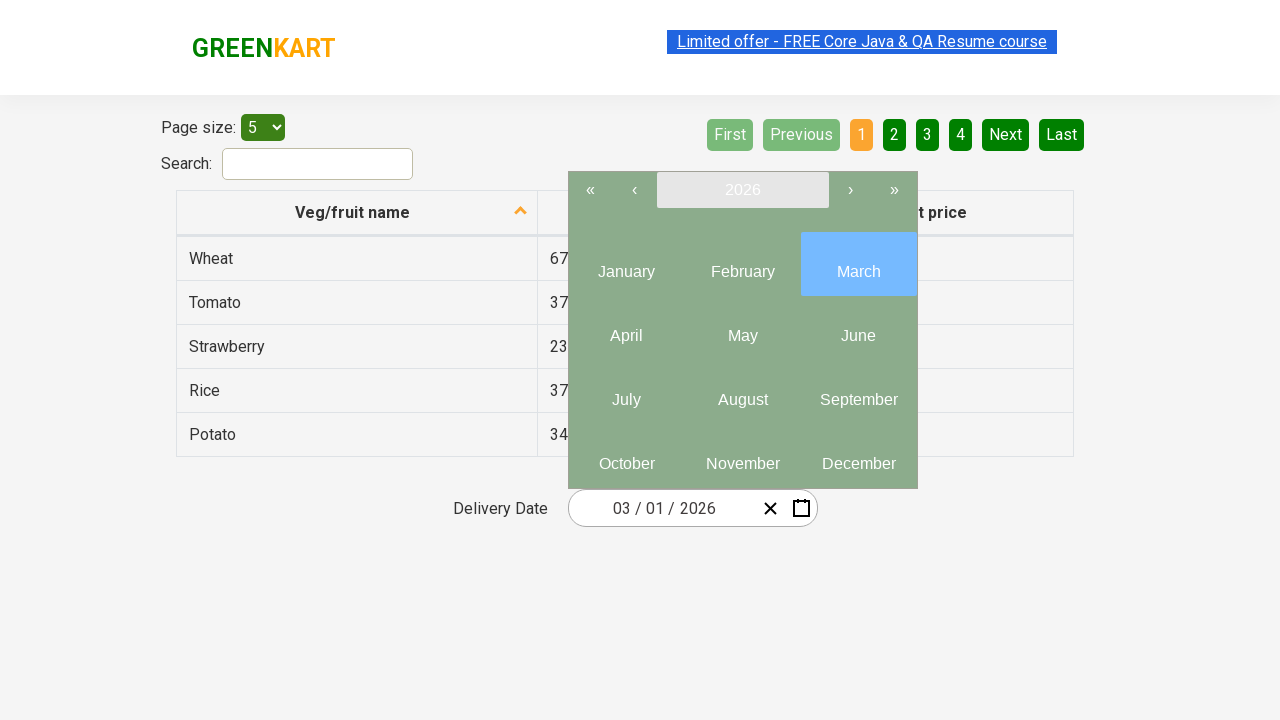

Clicked navigation label again to navigate to year view at (742, 190) on .react-calendar__navigation__label
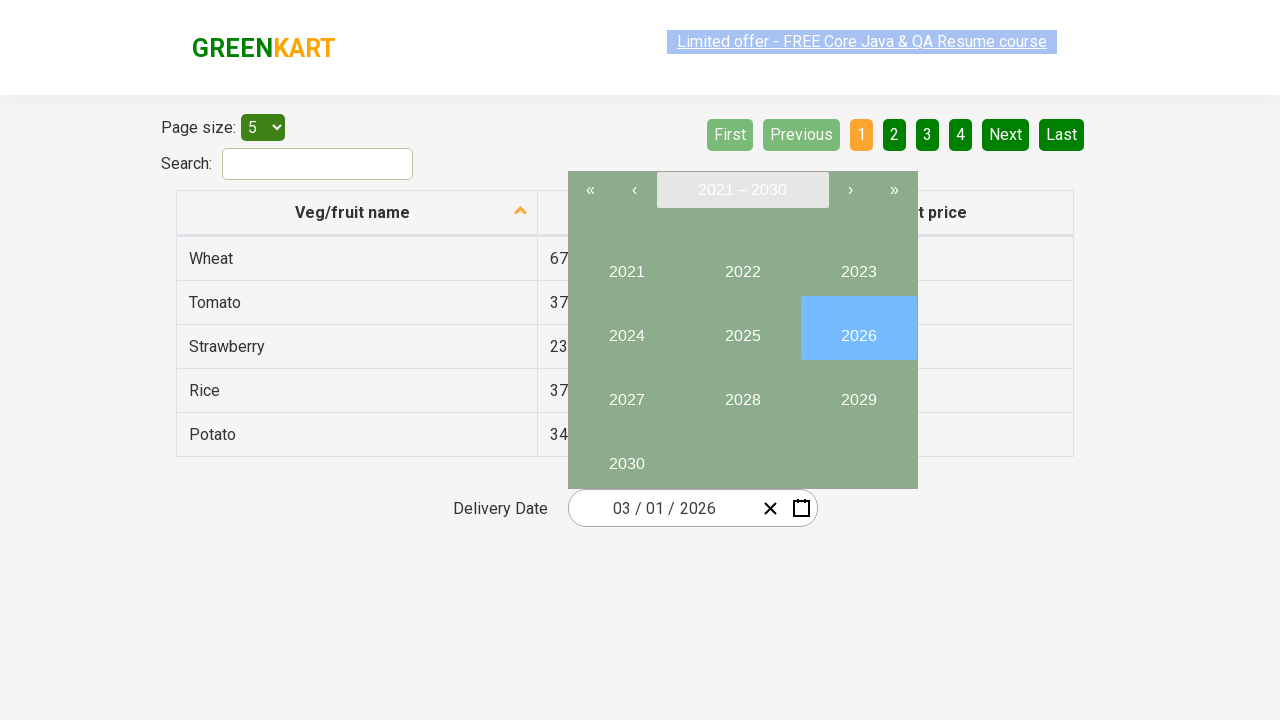

Selected year 2024 from year view at (626, 328) on //button[text()='2024']
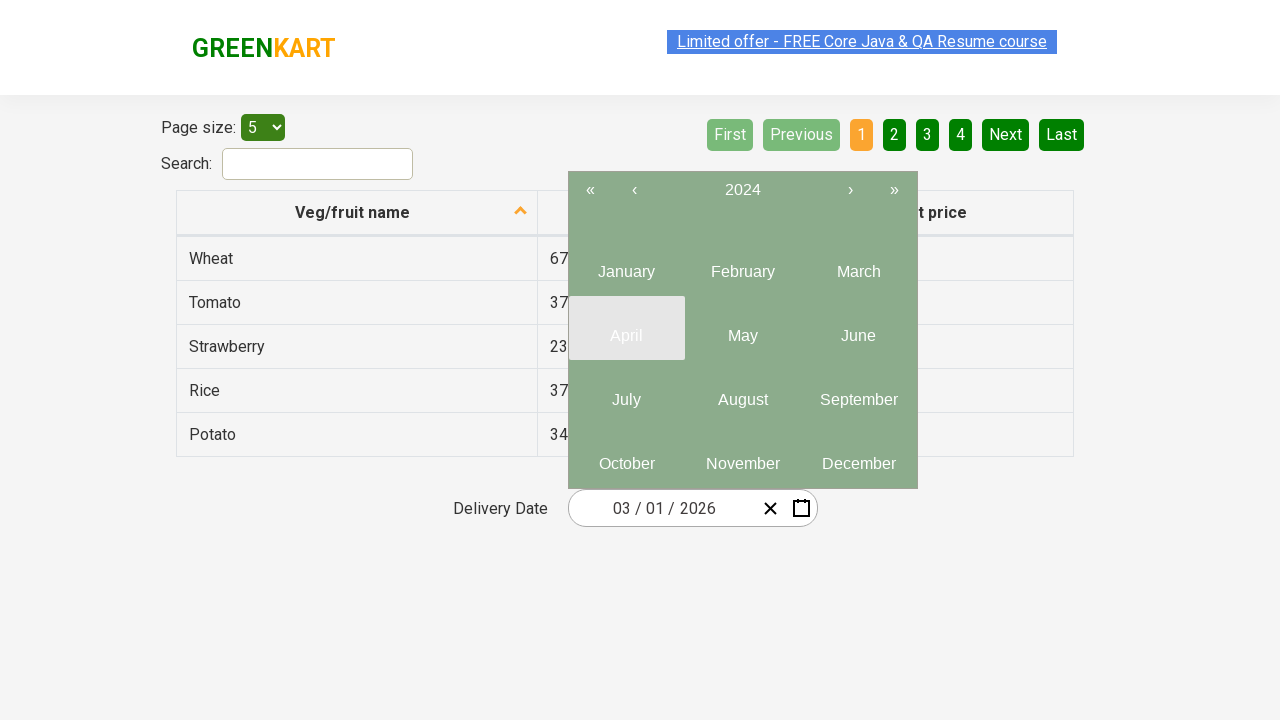

Selected month 2 (February) from month view at (742, 264) on .react-calendar__year-view__months__month >> nth=1
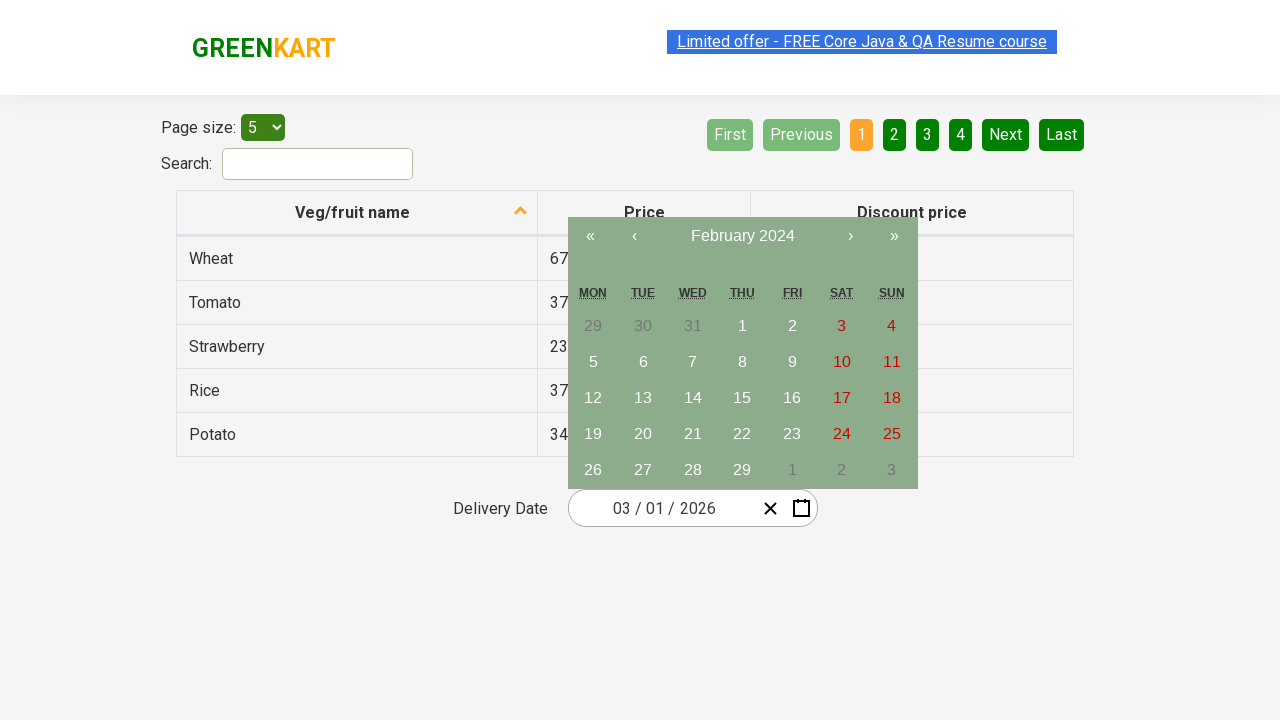

Selected day 25 from calendar at (892, 434) on //abbr[text()='25']
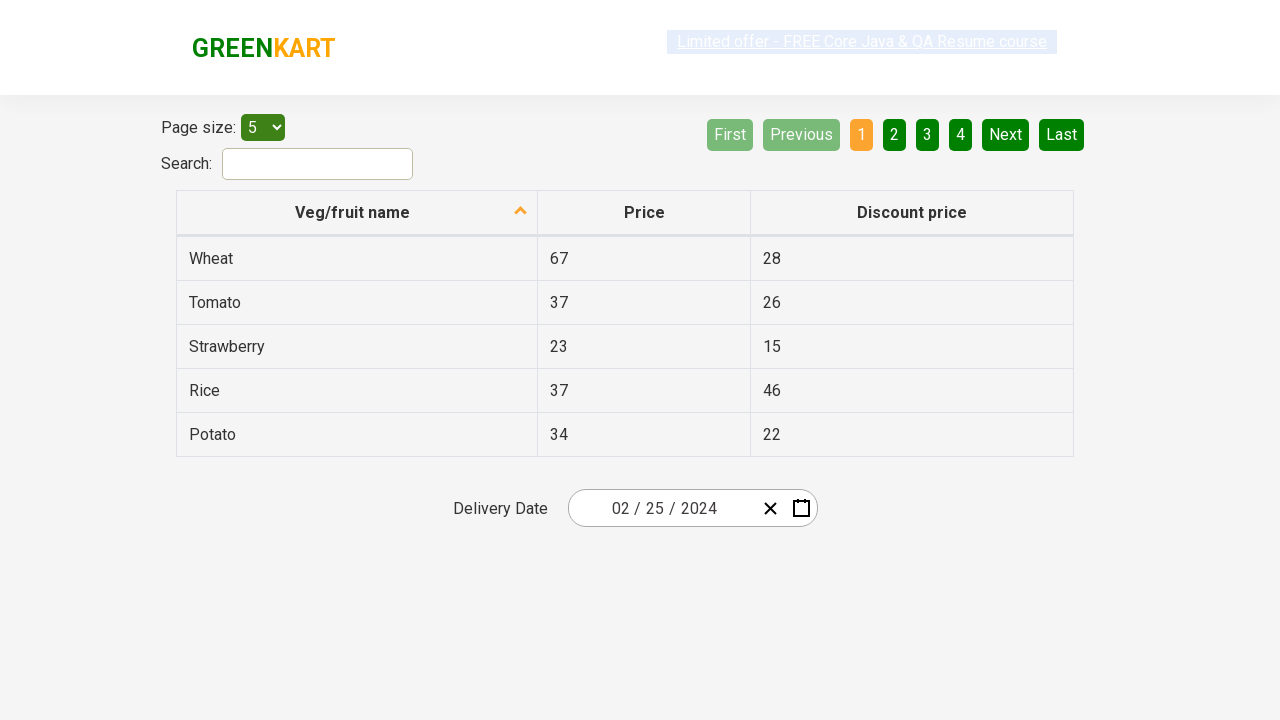

Waited for date input fields to be updated with selected date (February 25, 2024)
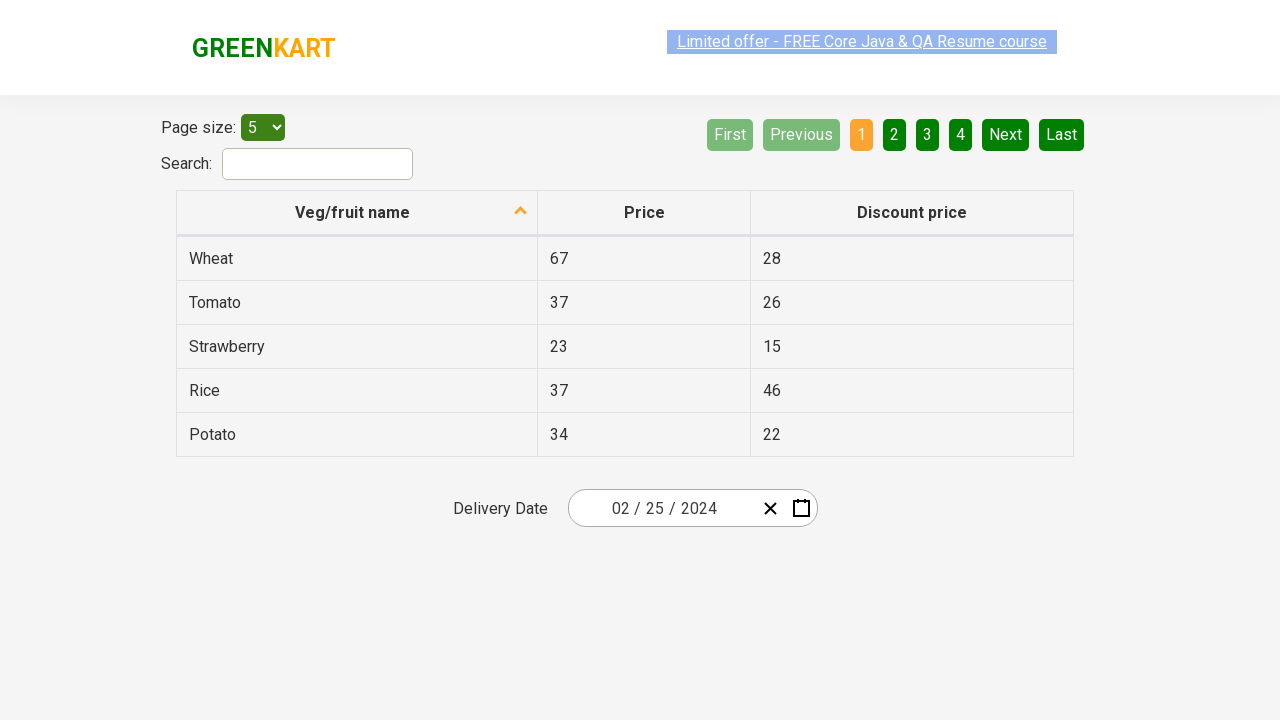

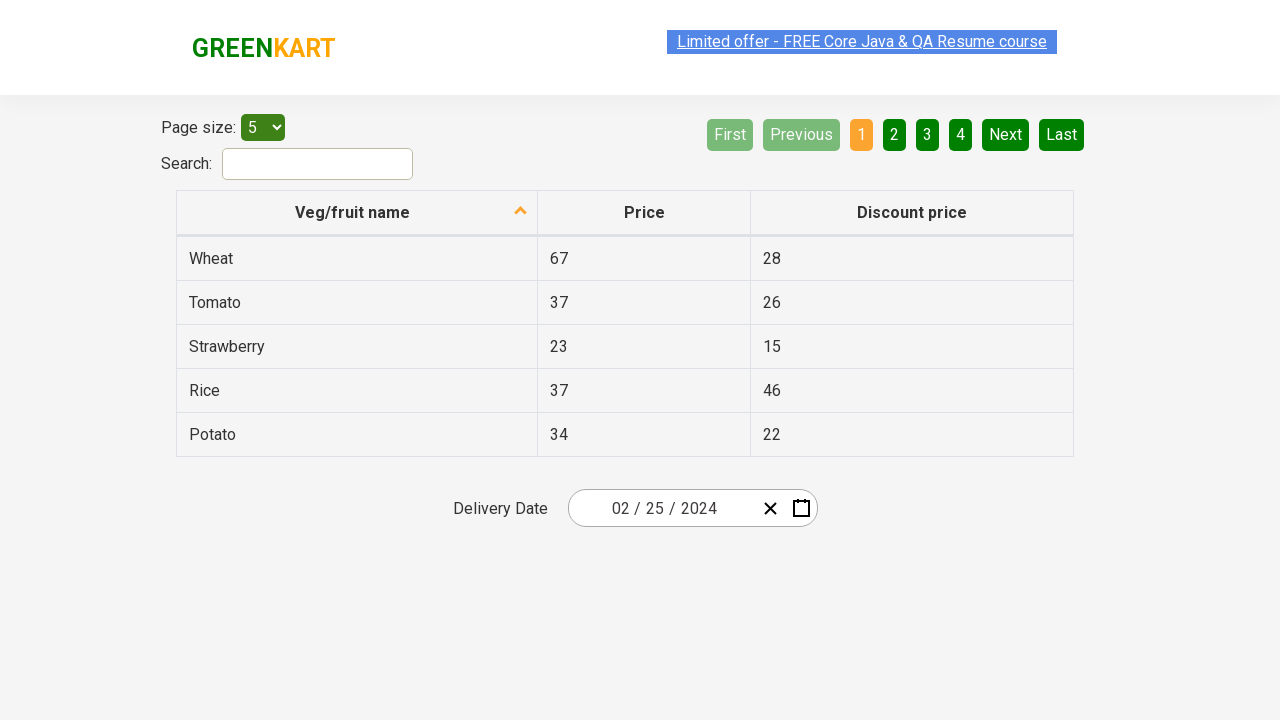